Tests clearing the complete state of all items by toggling the mark all checkbox

Starting URL: https://demo.playwright.dev/todomvc

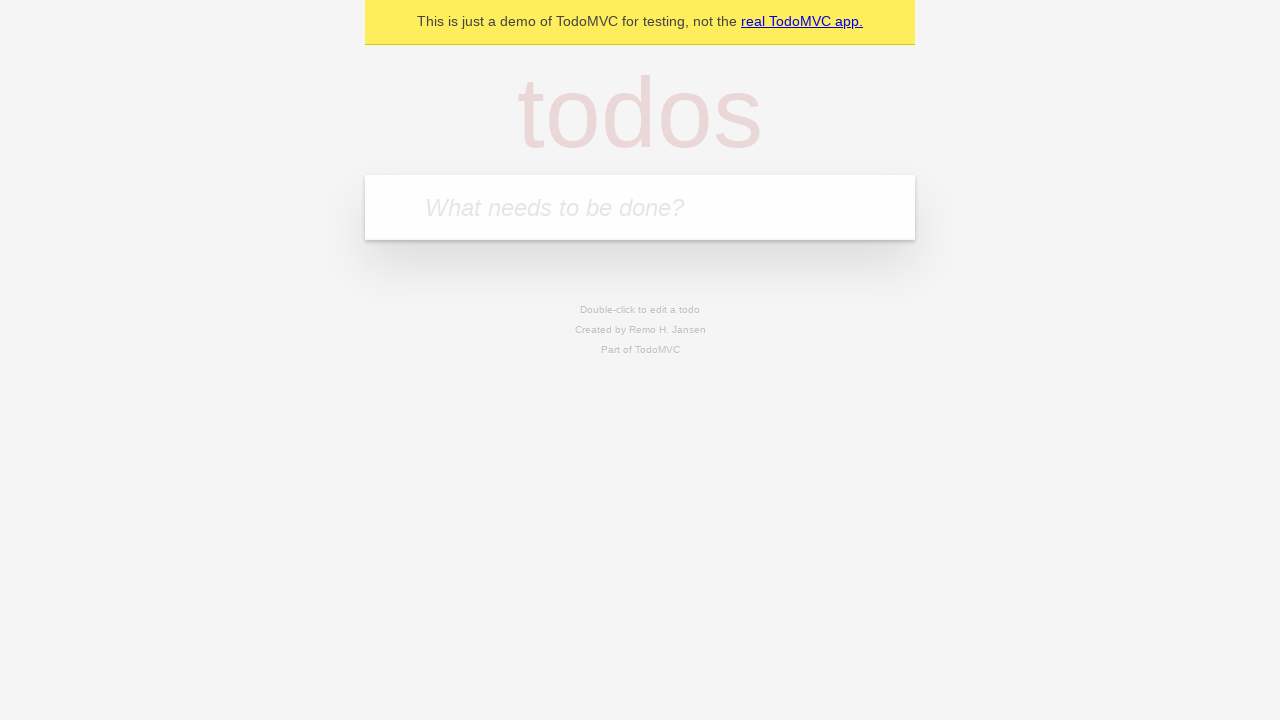

Filled todo input with 'buy some cheese' on internal:attr=[placeholder="What needs to be done?"i]
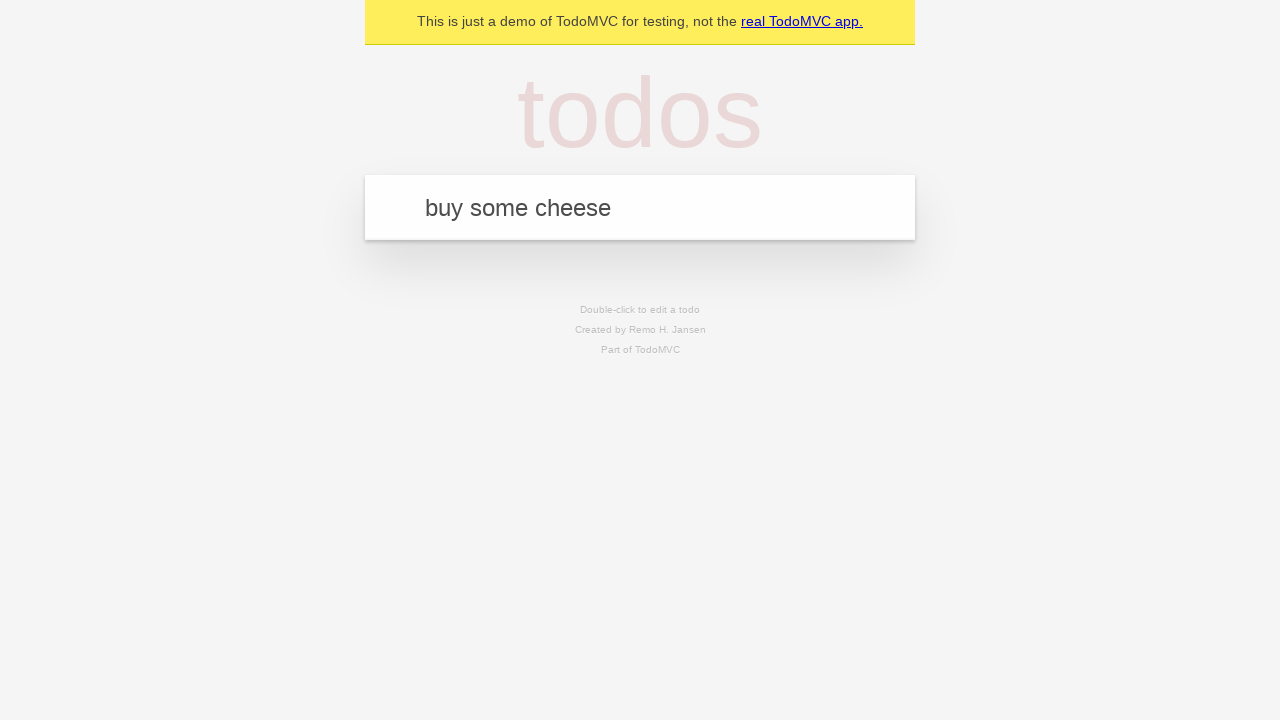

Pressed Enter to add first todo on internal:attr=[placeholder="What needs to be done?"i]
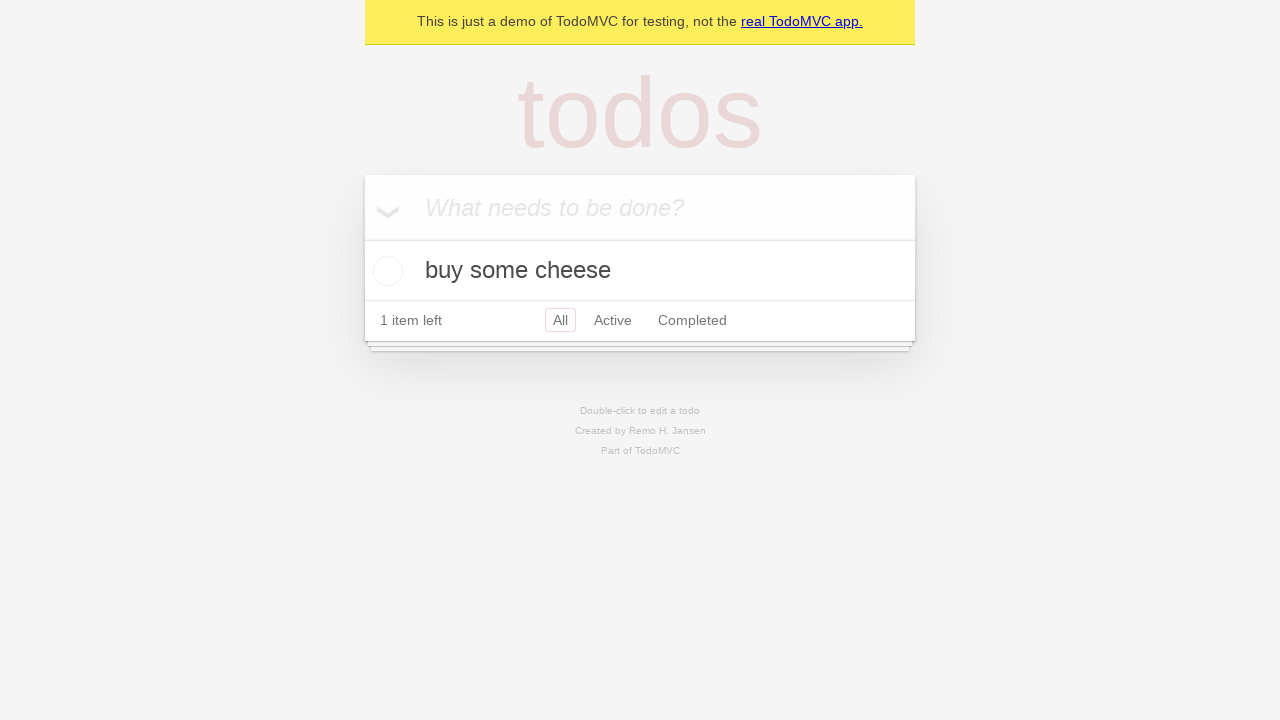

Filled todo input with 'feed the cat' on internal:attr=[placeholder="What needs to be done?"i]
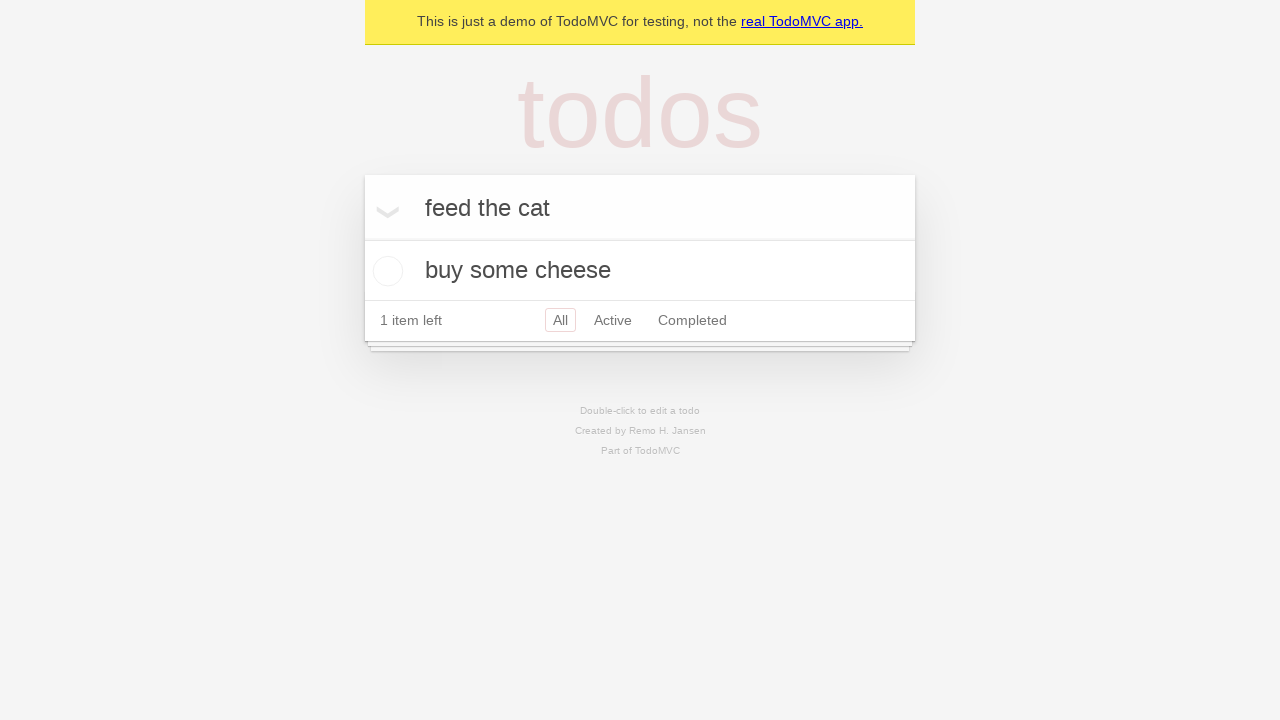

Pressed Enter to add second todo on internal:attr=[placeholder="What needs to be done?"i]
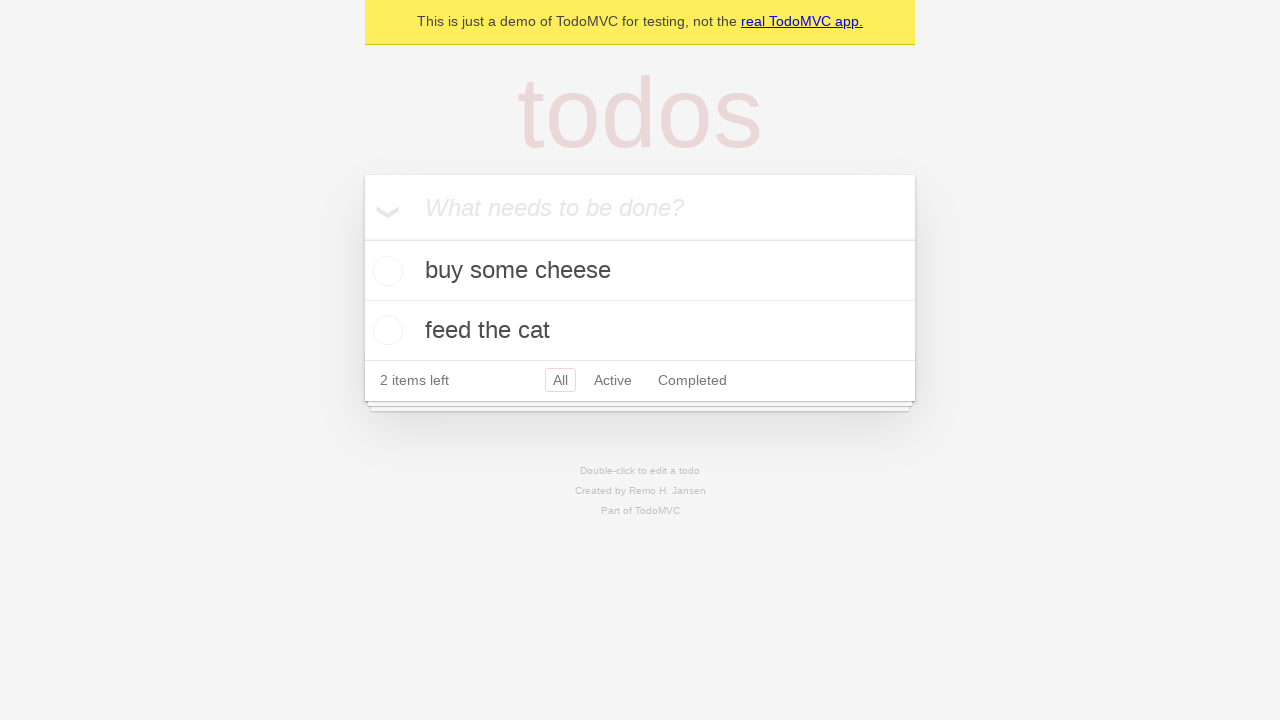

Filled todo input with 'book a doctors appointment' on internal:attr=[placeholder="What needs to be done?"i]
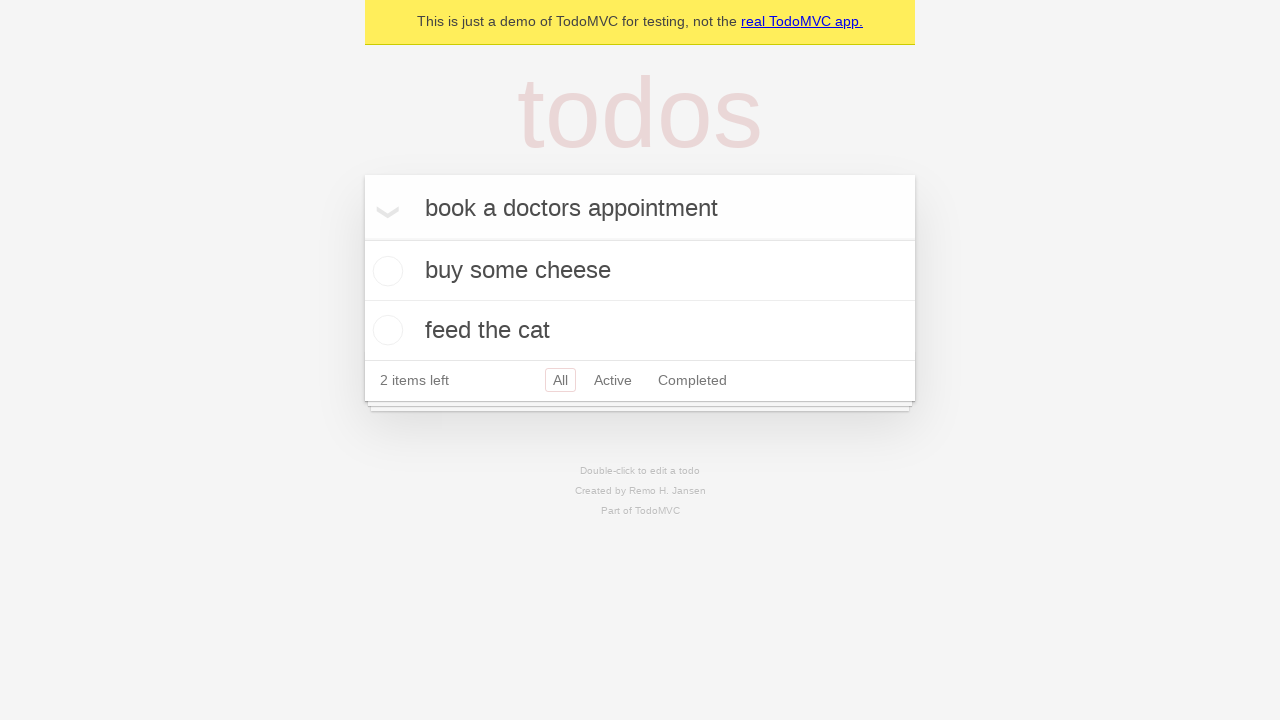

Pressed Enter to add third todo on internal:attr=[placeholder="What needs to be done?"i]
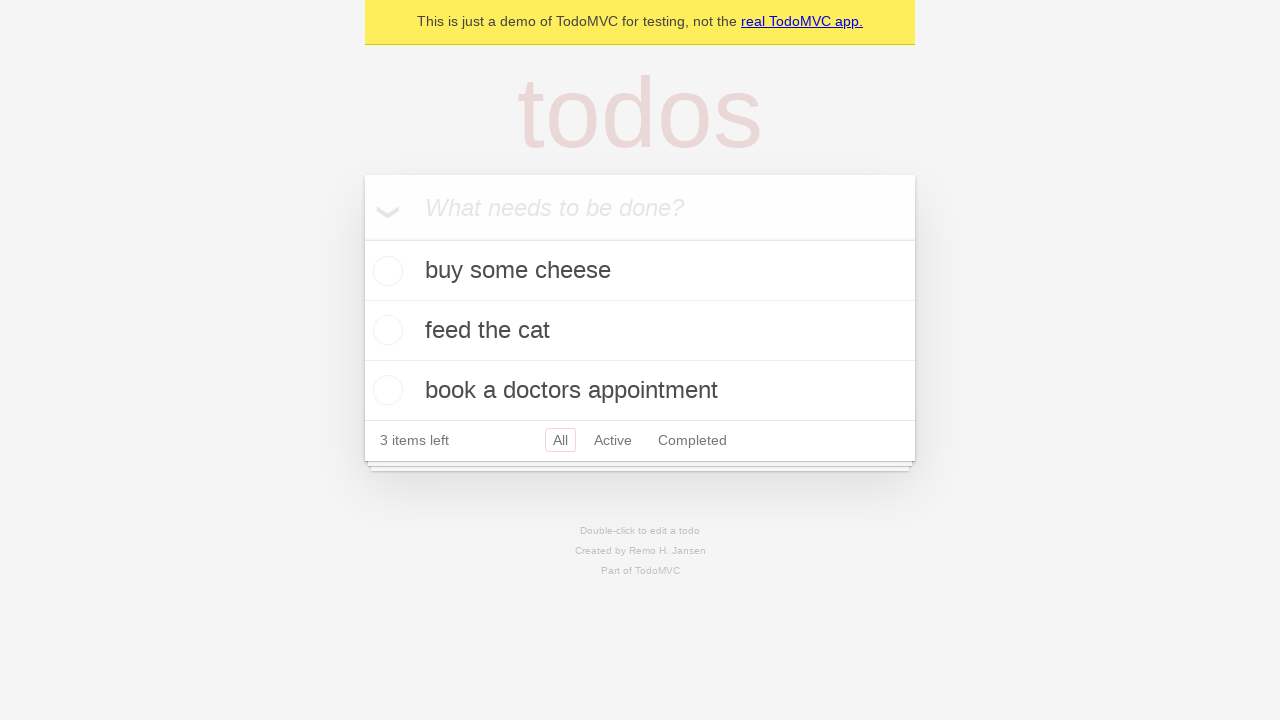

Checked 'Mark all as complete' checkbox to mark all todos as complete at (362, 238) on internal:label="Mark all as complete"i
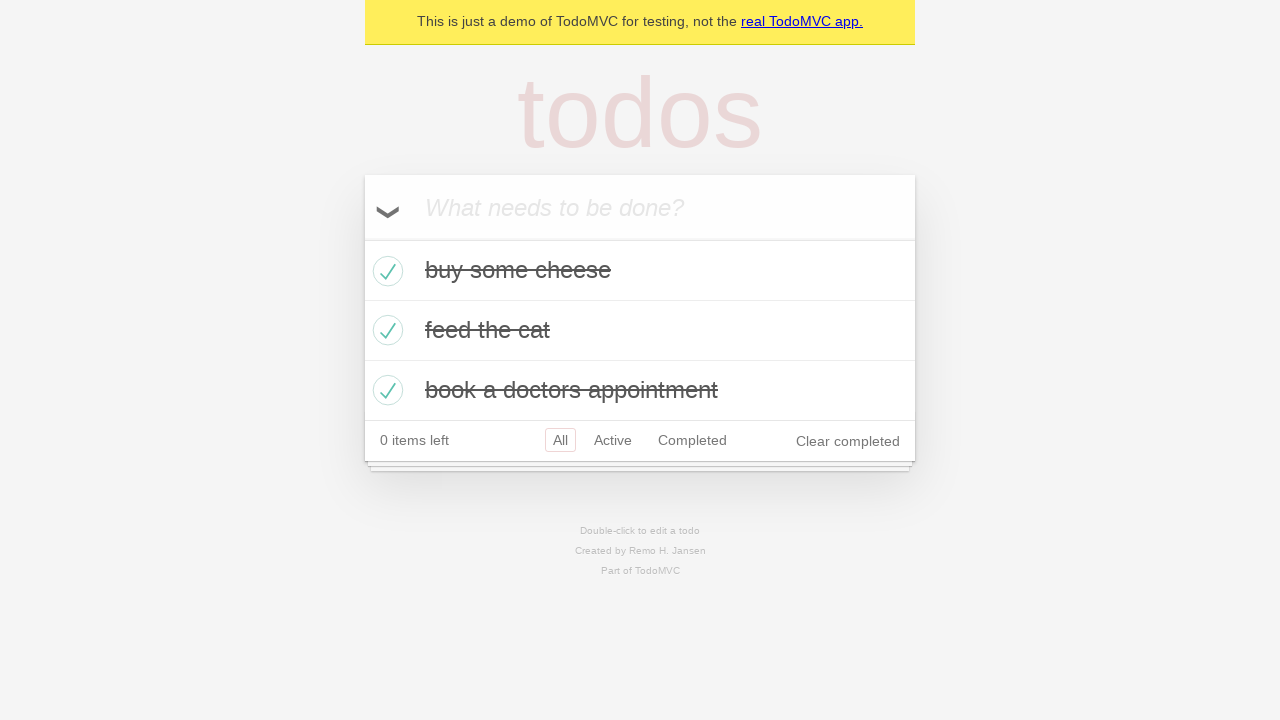

Unchecked 'Mark all as complete' checkbox to clear complete state of all todos at (362, 238) on internal:label="Mark all as complete"i
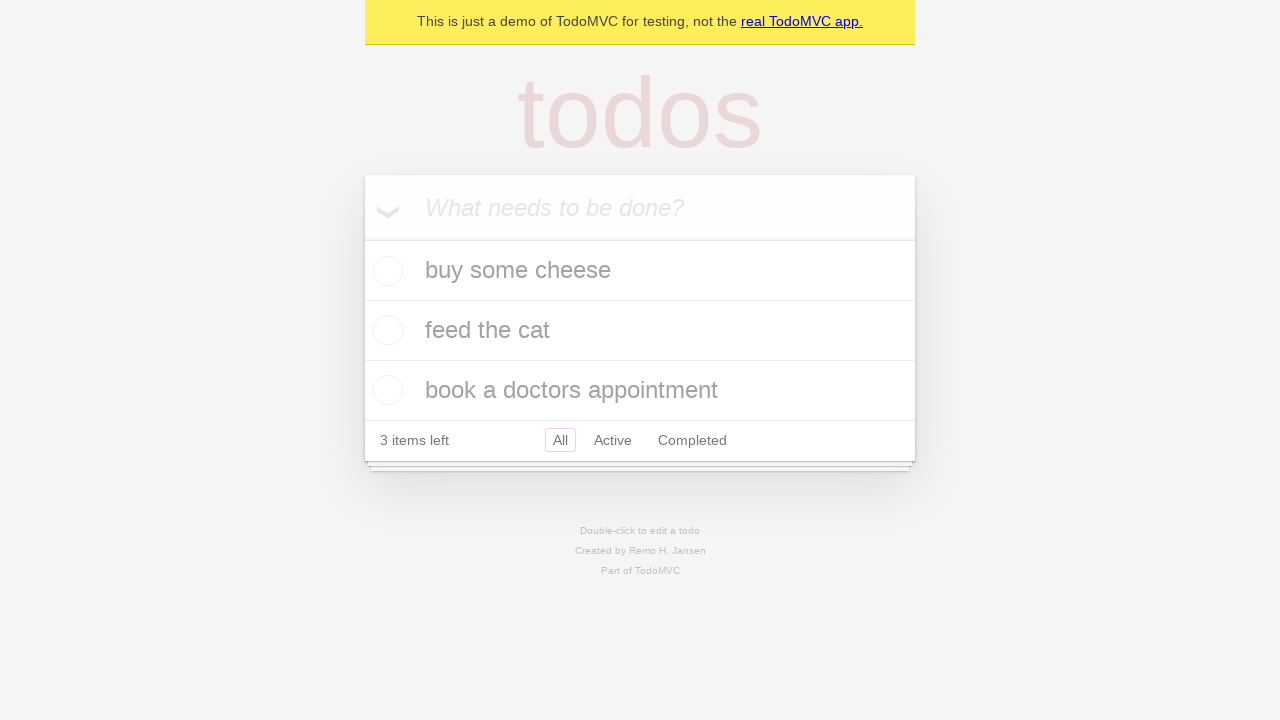

Waited for todo items to be visible after clearing complete state
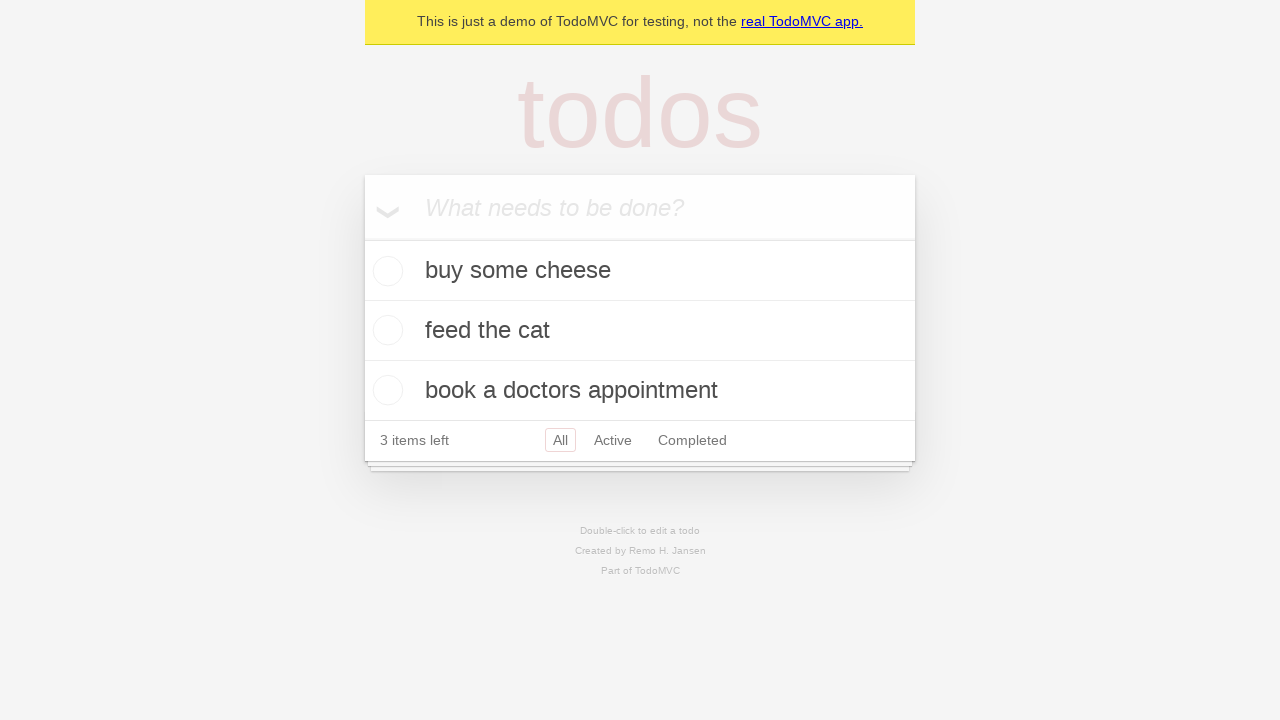

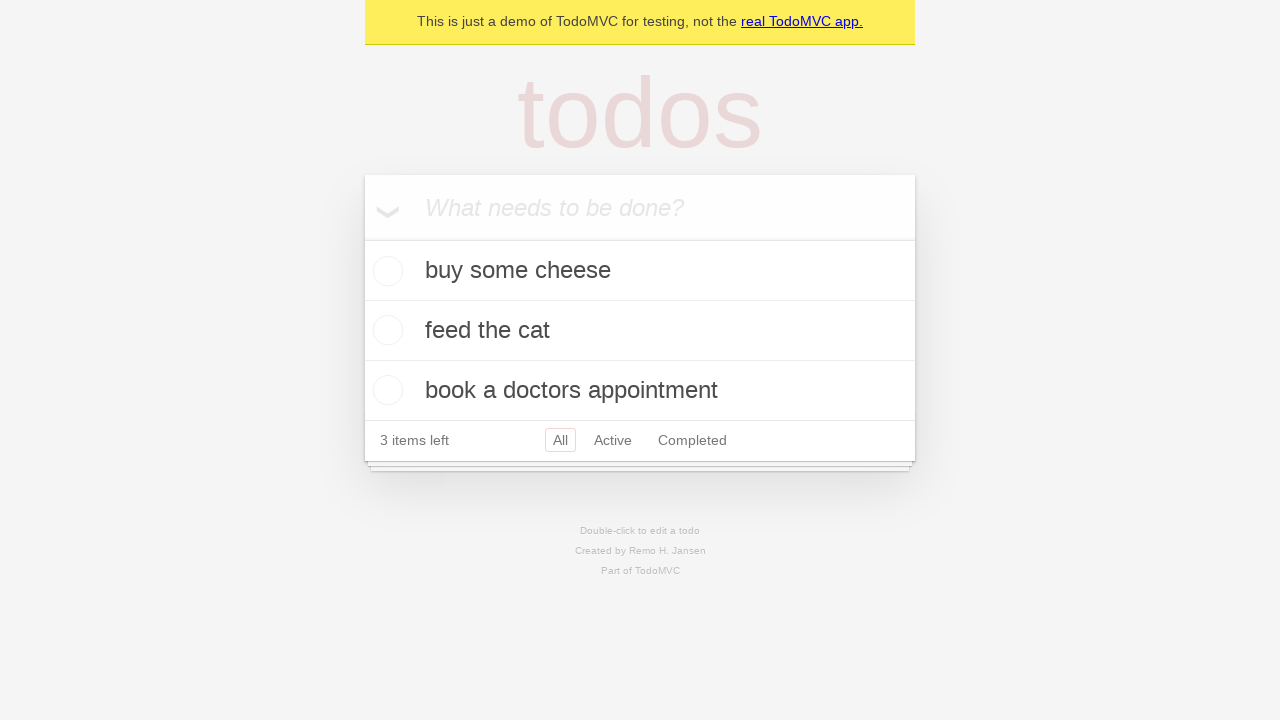